Tests dropdown menu functionality by selecting options using different selection methods (by value and by label)

Starting URL: https://www.globalsqa.com/demo-site/select-dropdown-menu/

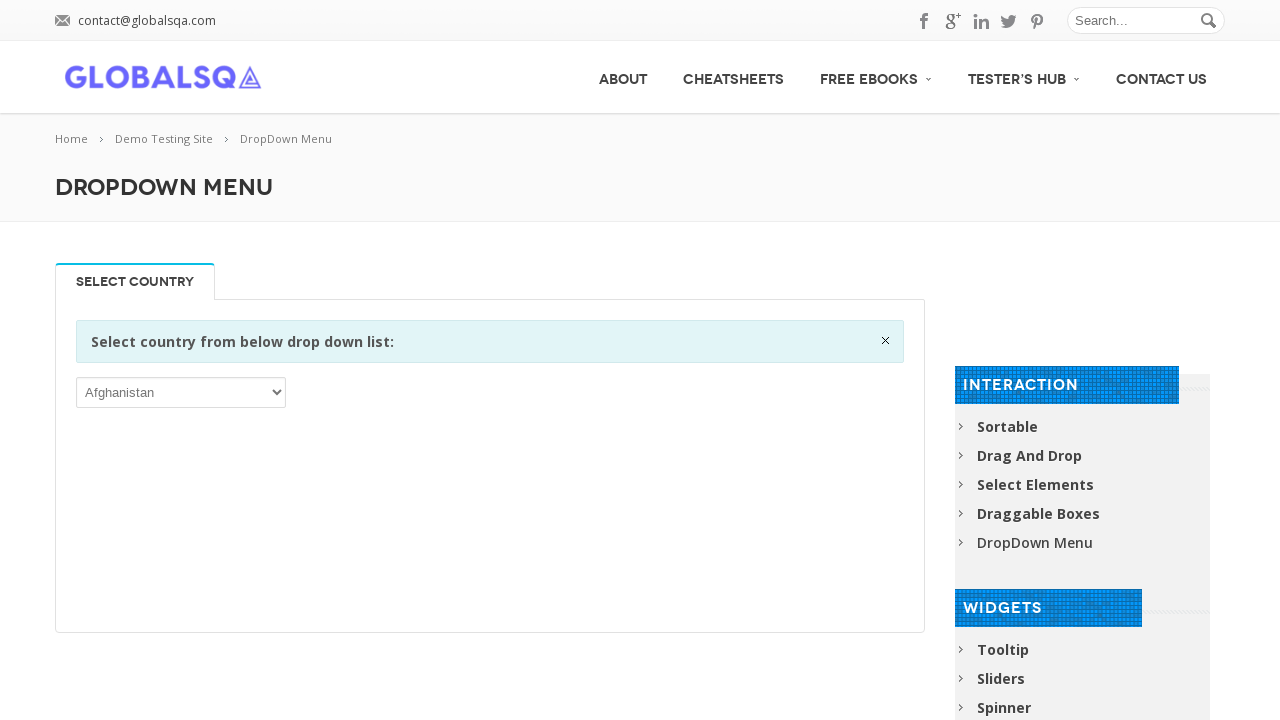

Selected option by value 'IND' (India) from dropdown menu on //select
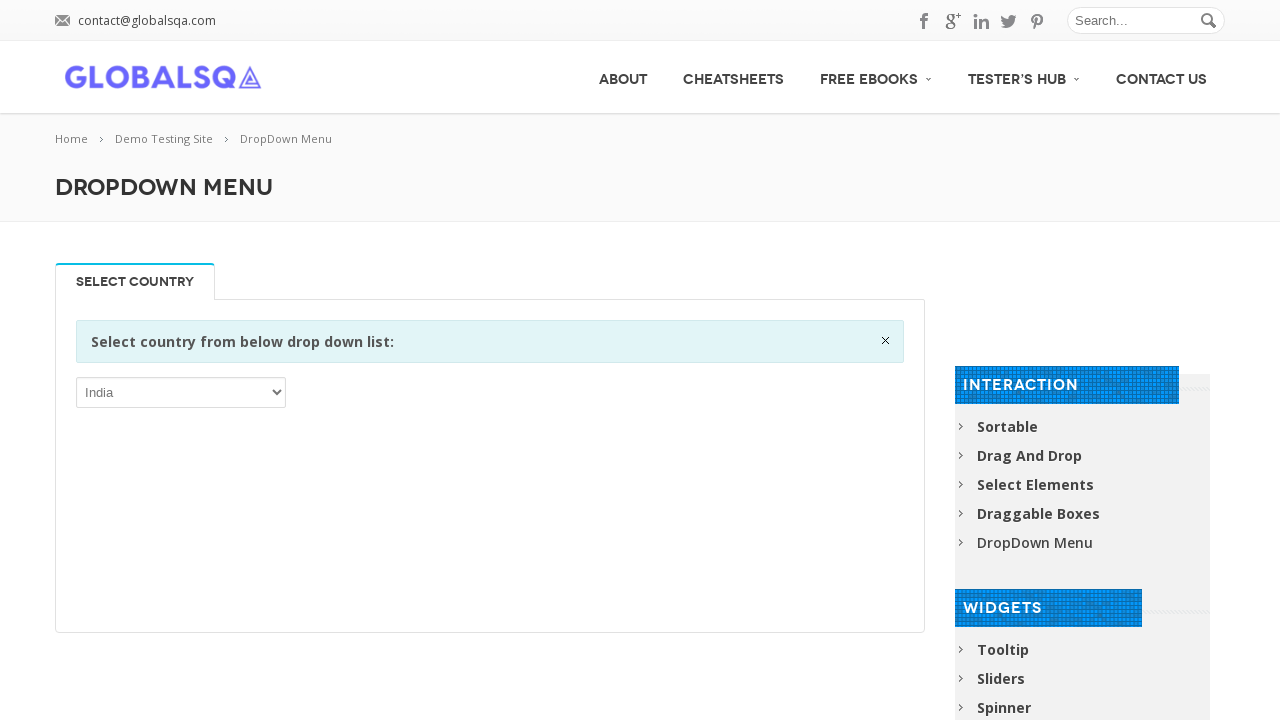

Selected option by label 'Djibouti' from dropdown menu on //select
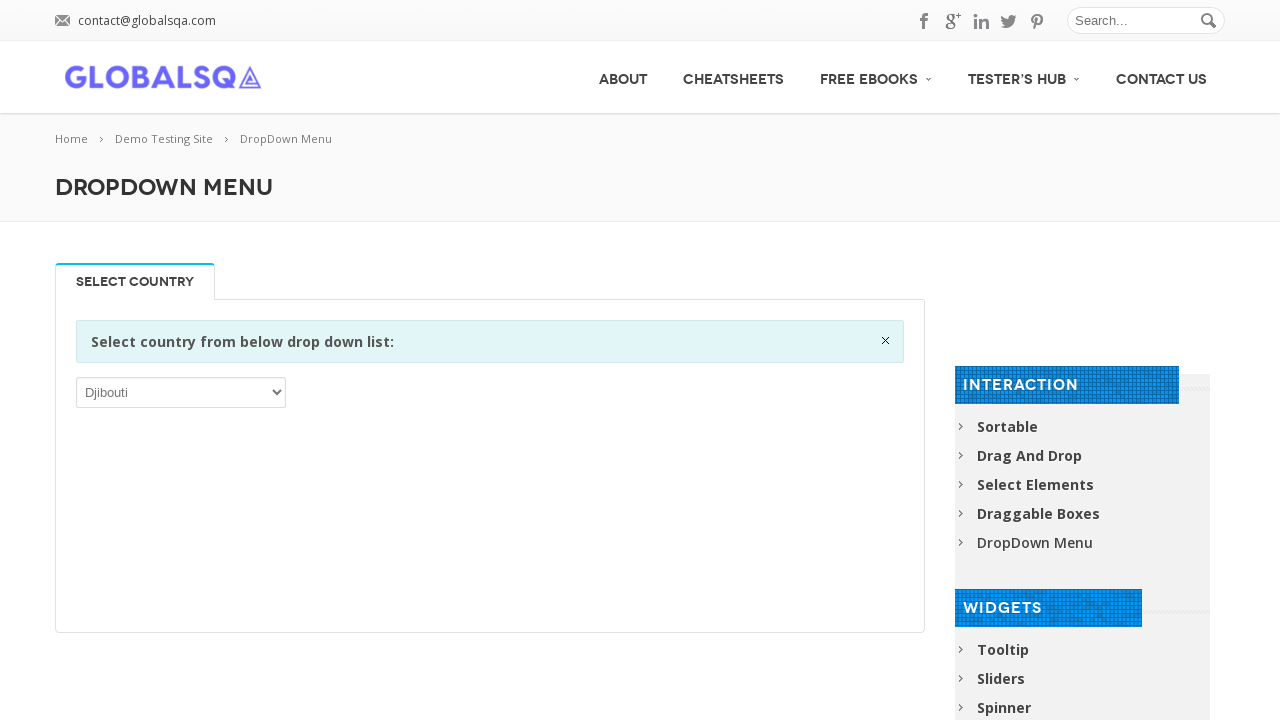

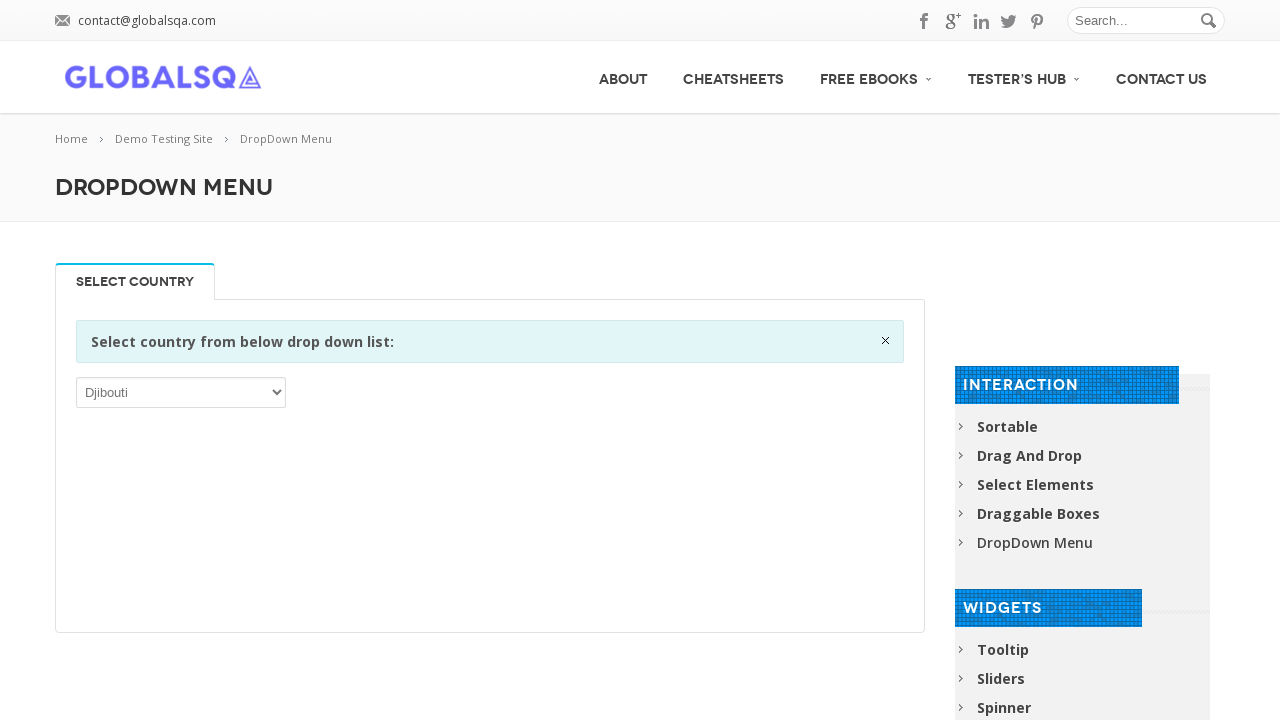